Tests dropdown functionality by selecting options using index, value, and visible text methods, then verifies the total number of options equals 3

Starting URL: https://the-internet.herokuapp.com/dropdown

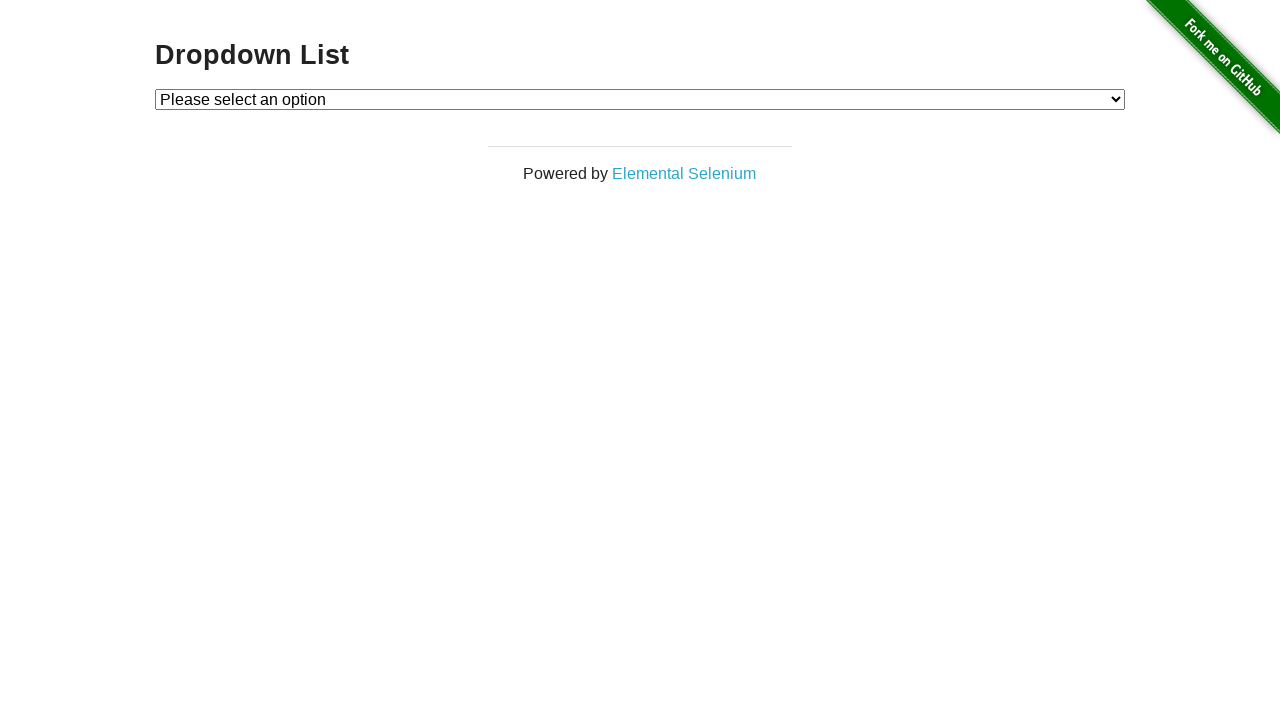

Navigated to dropdown test page
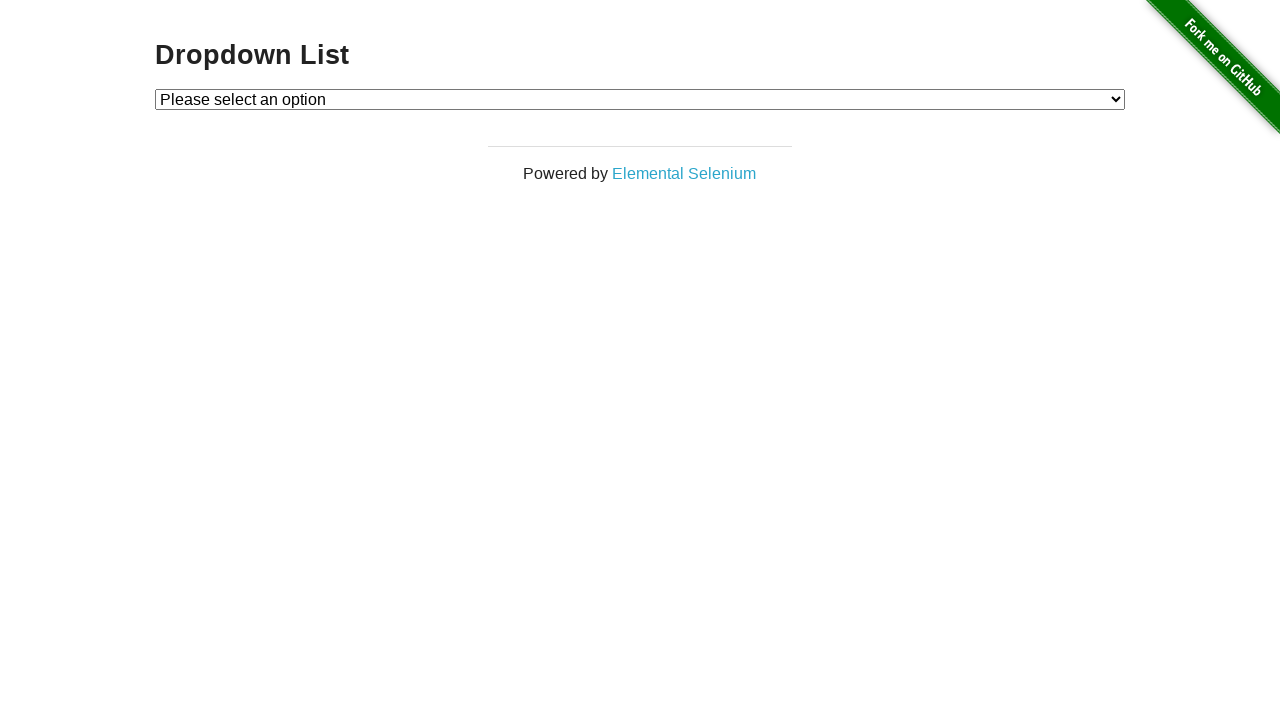

Selected Option 1 using index 1 on #dropdown
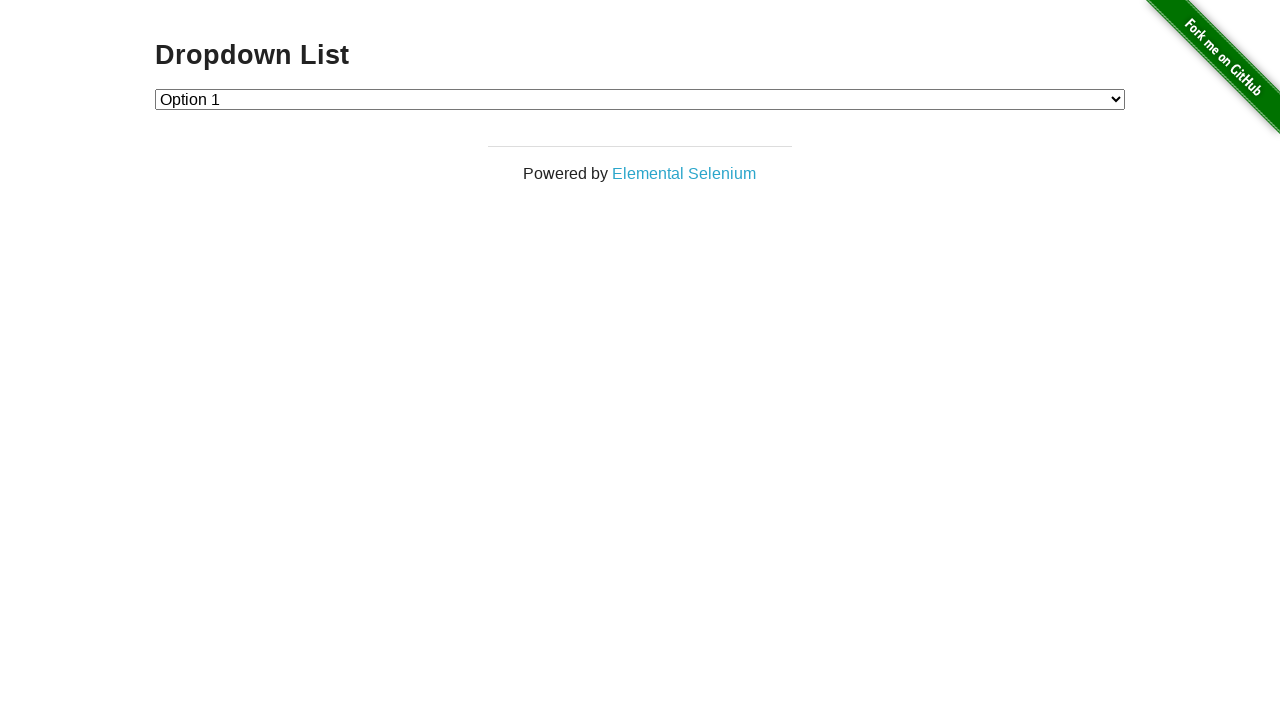

Verified selected option by index: Option 1
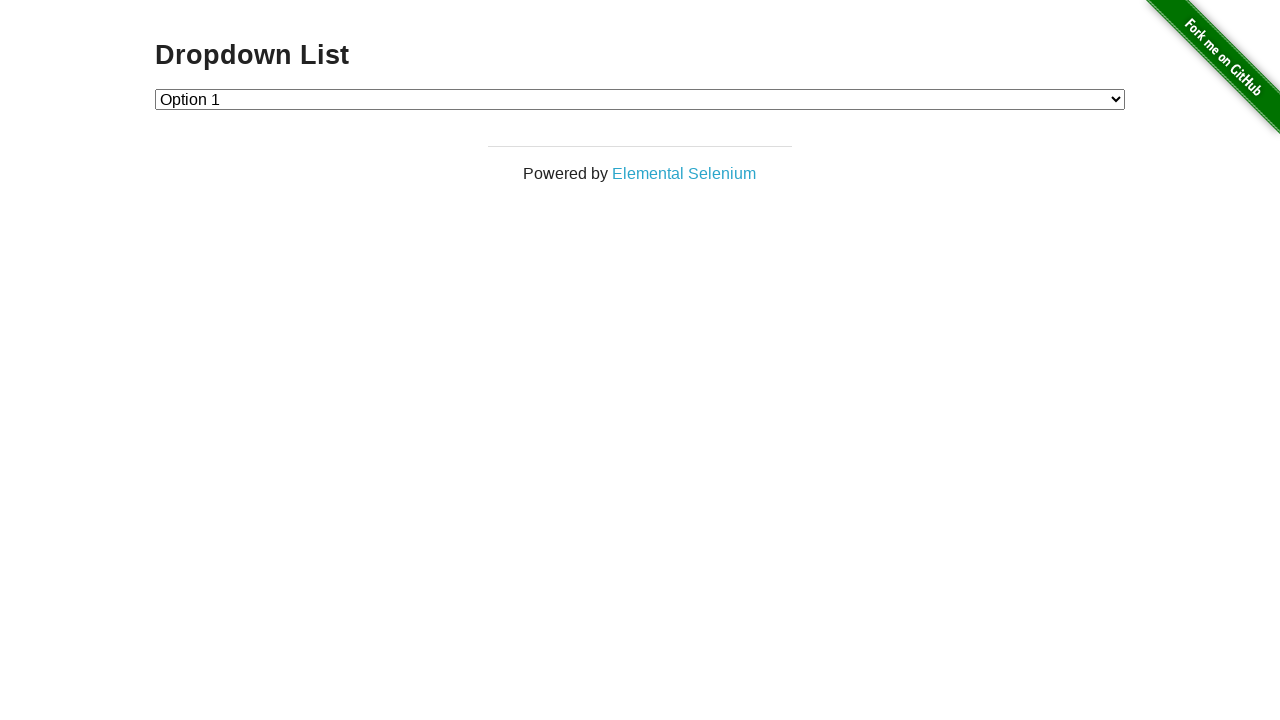

Selected Option 2 using value '2' on #dropdown
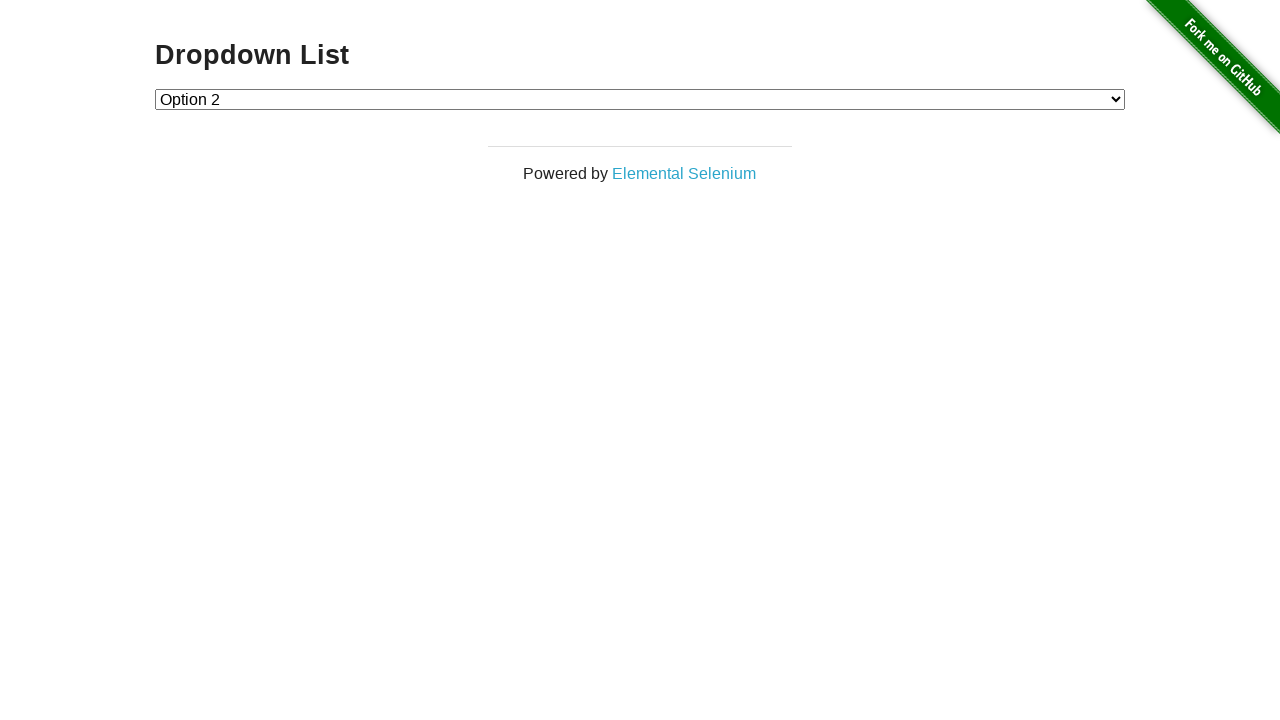

Verified selected option by value: Option 2
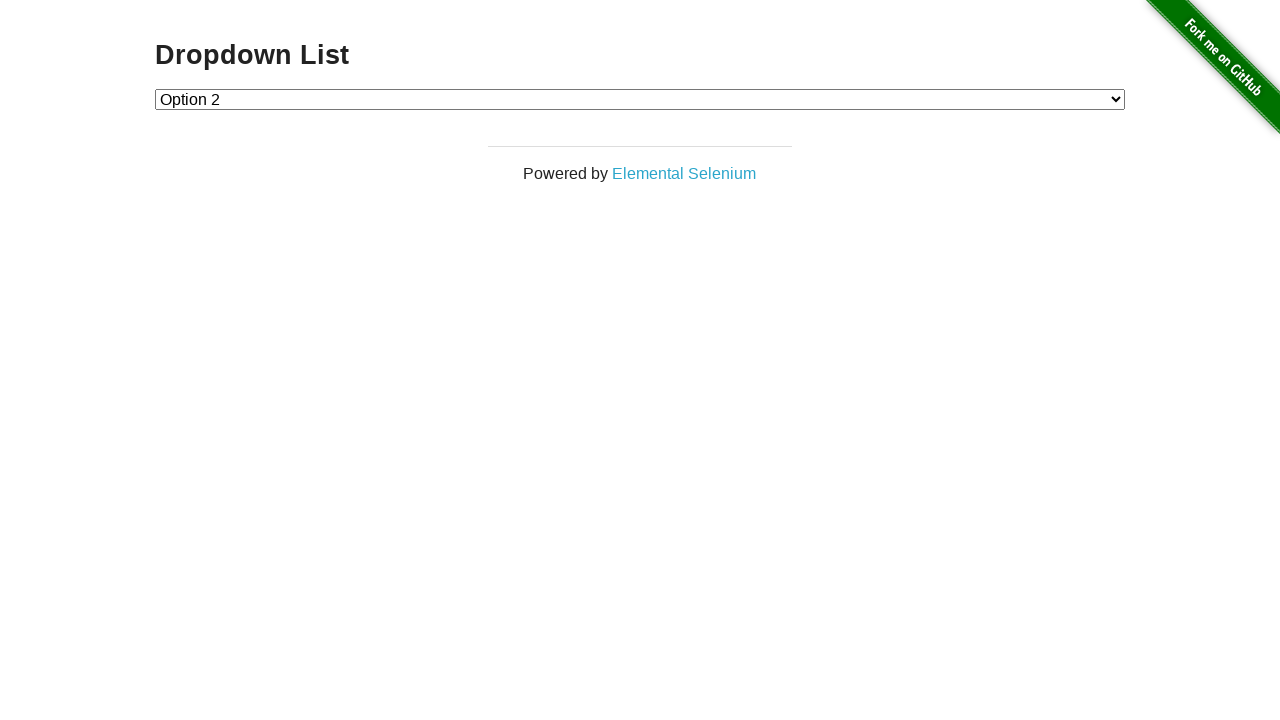

Selected Option 1 using visible text label on #dropdown
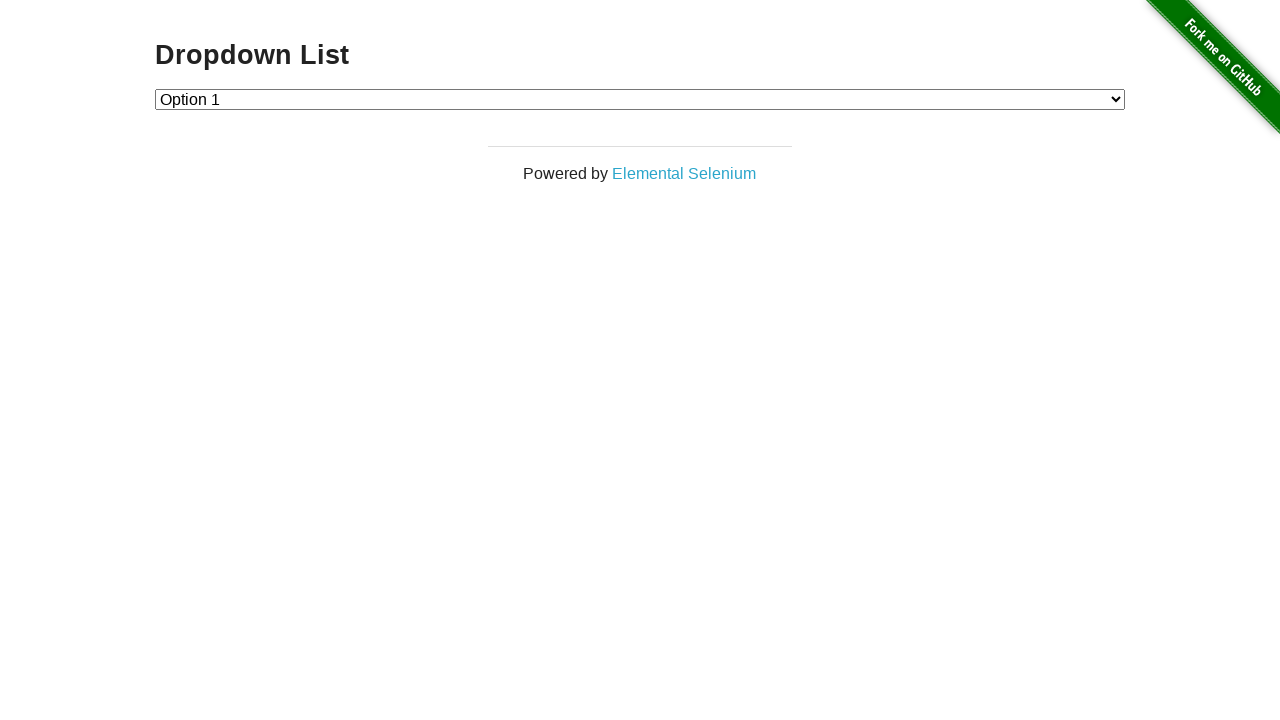

Verified selected option by visible text: Option 1
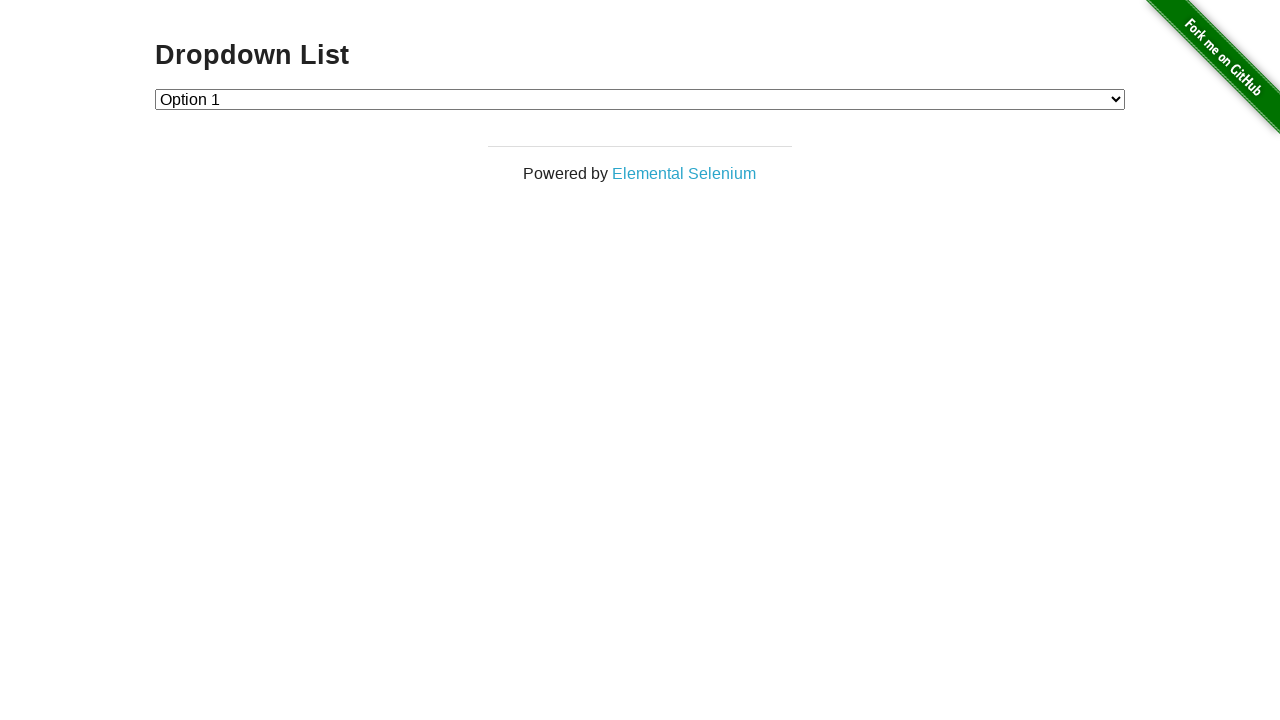

Retrieved all dropdown options (3 total)
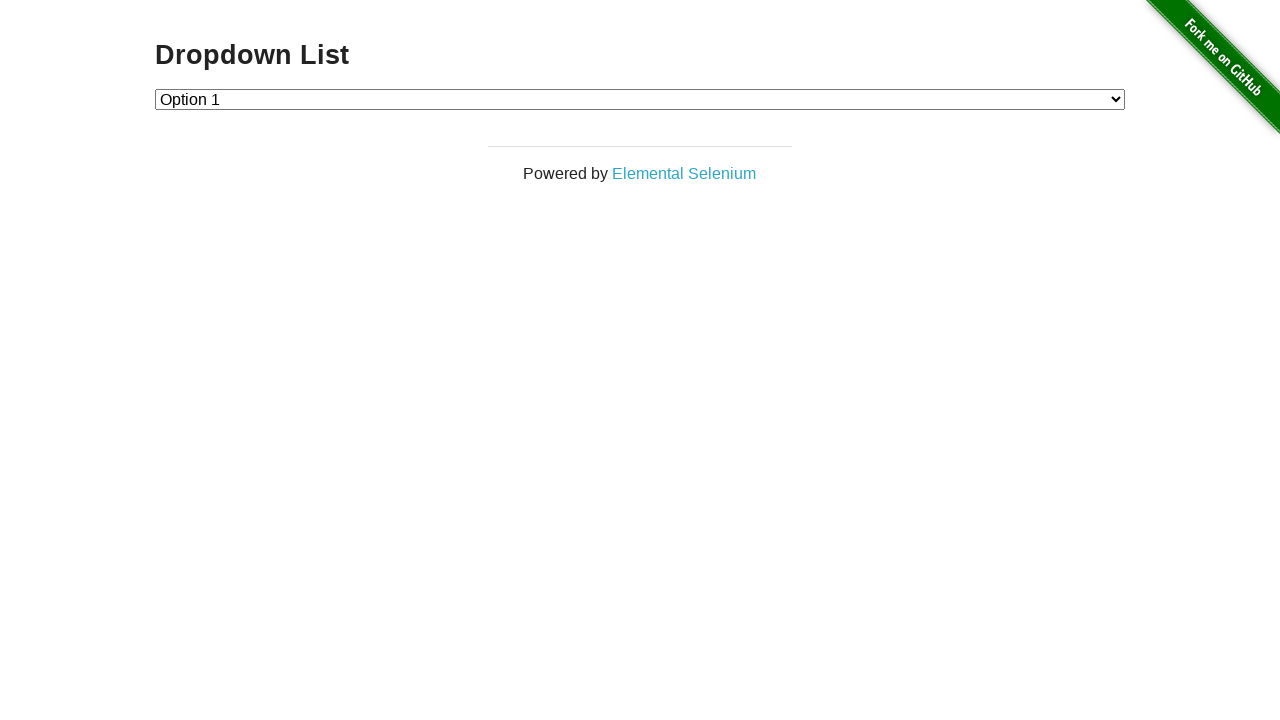

Verified total number of options equals 3
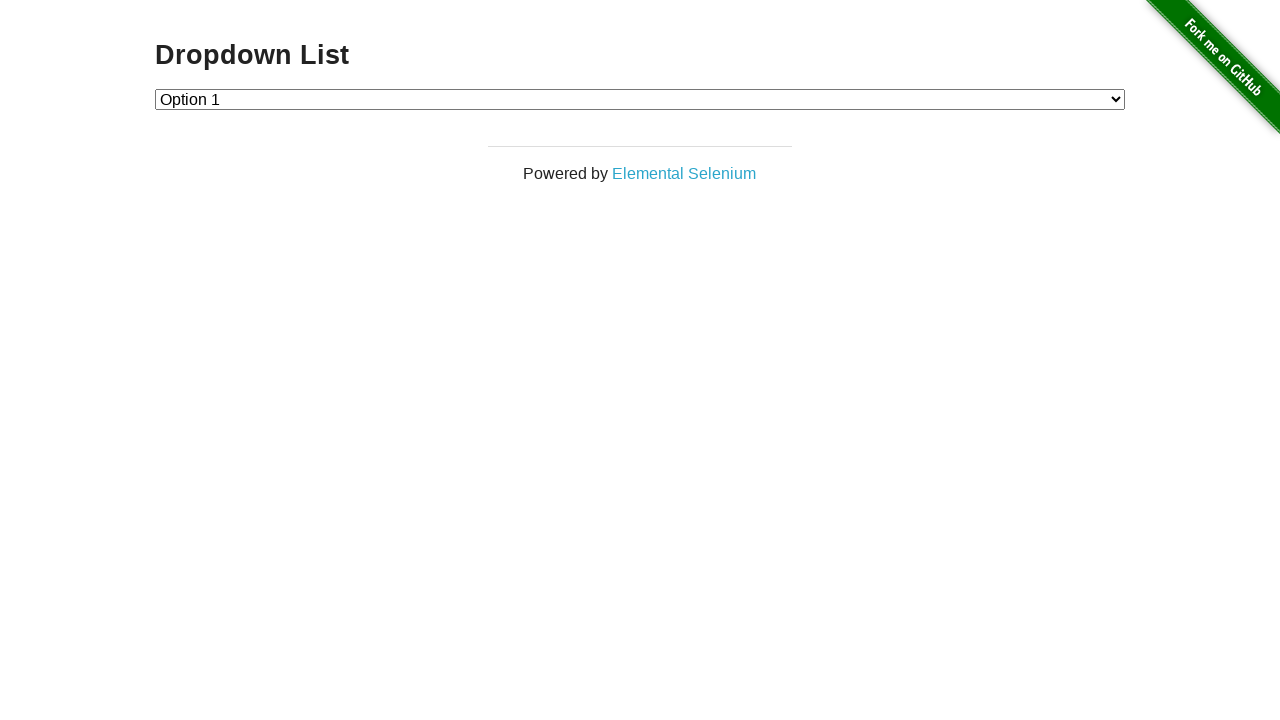

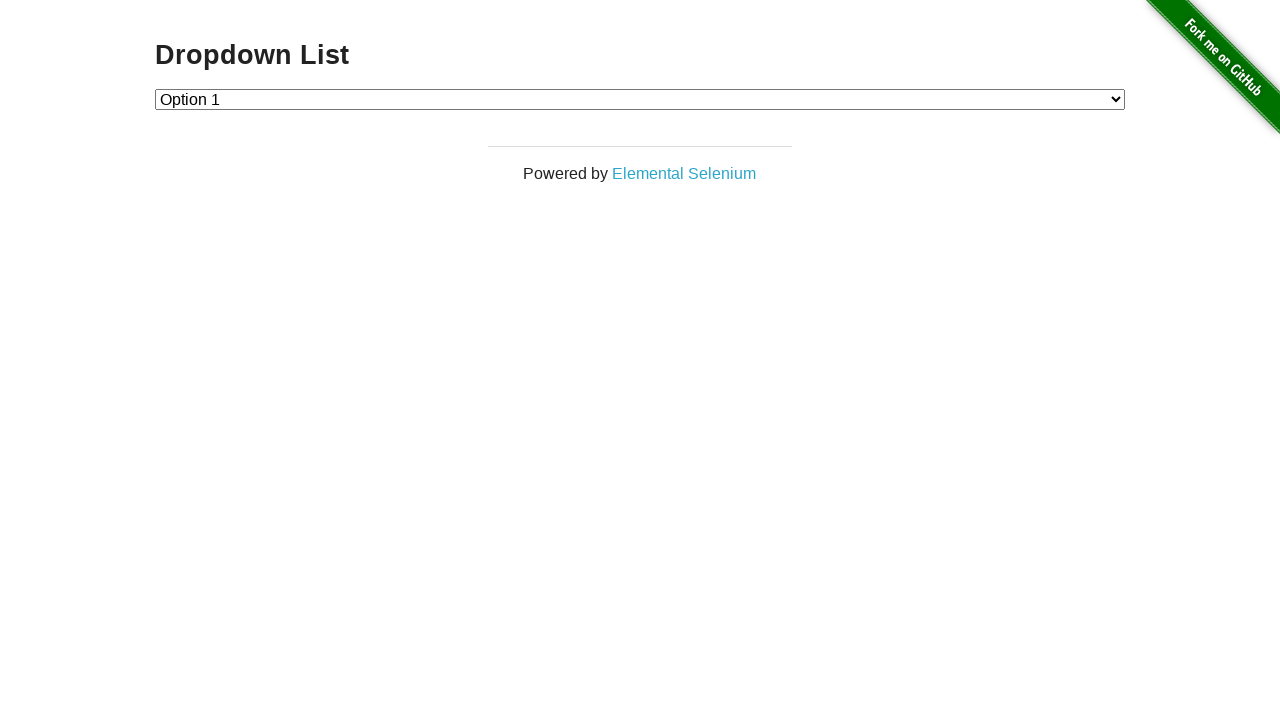